Tests navigation to GitHub About page by clicking the About link and verifying the page loads

Starting URL: https://github.com/

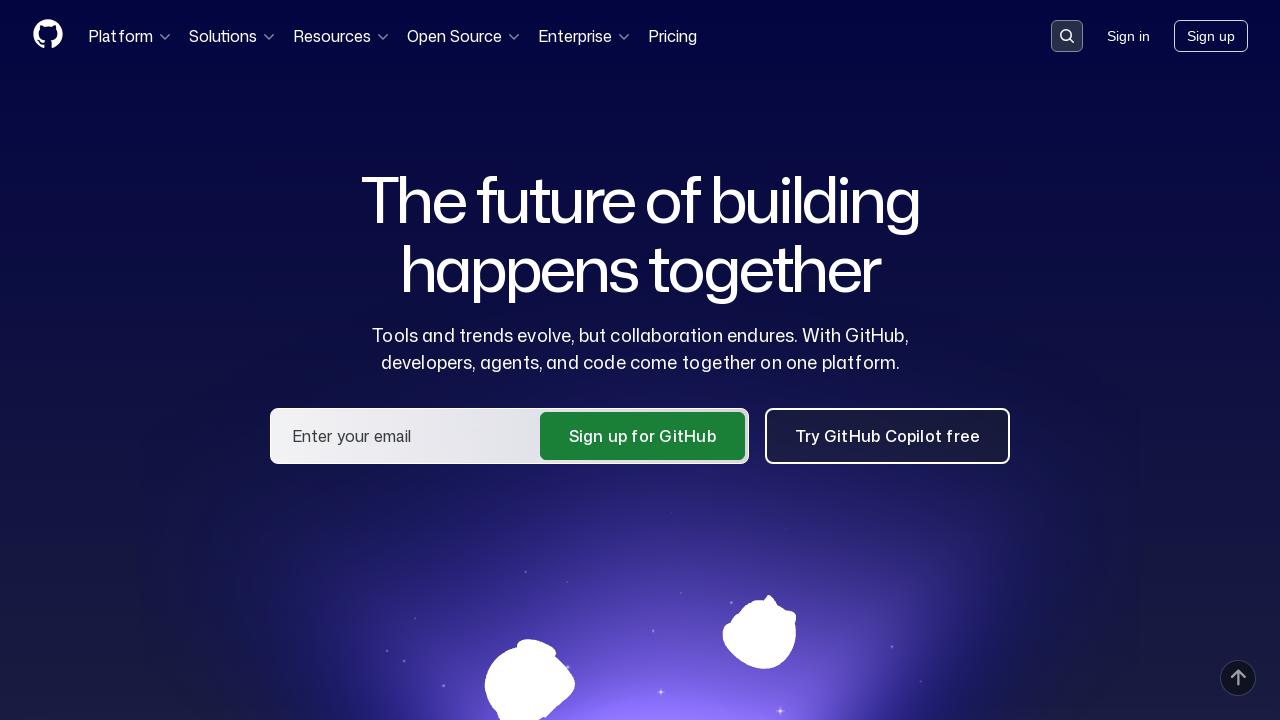

Clicked on About link at (188, 360) on a:has-text('About')
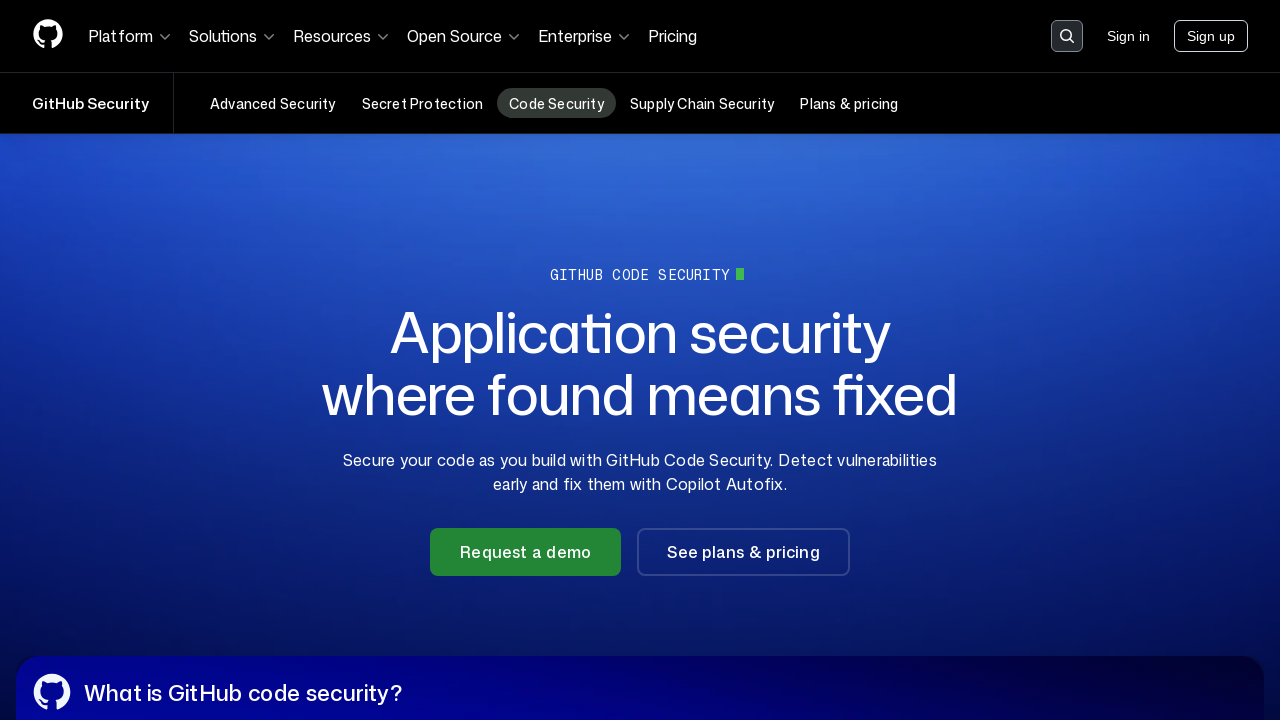

GitHub About page loaded successfully
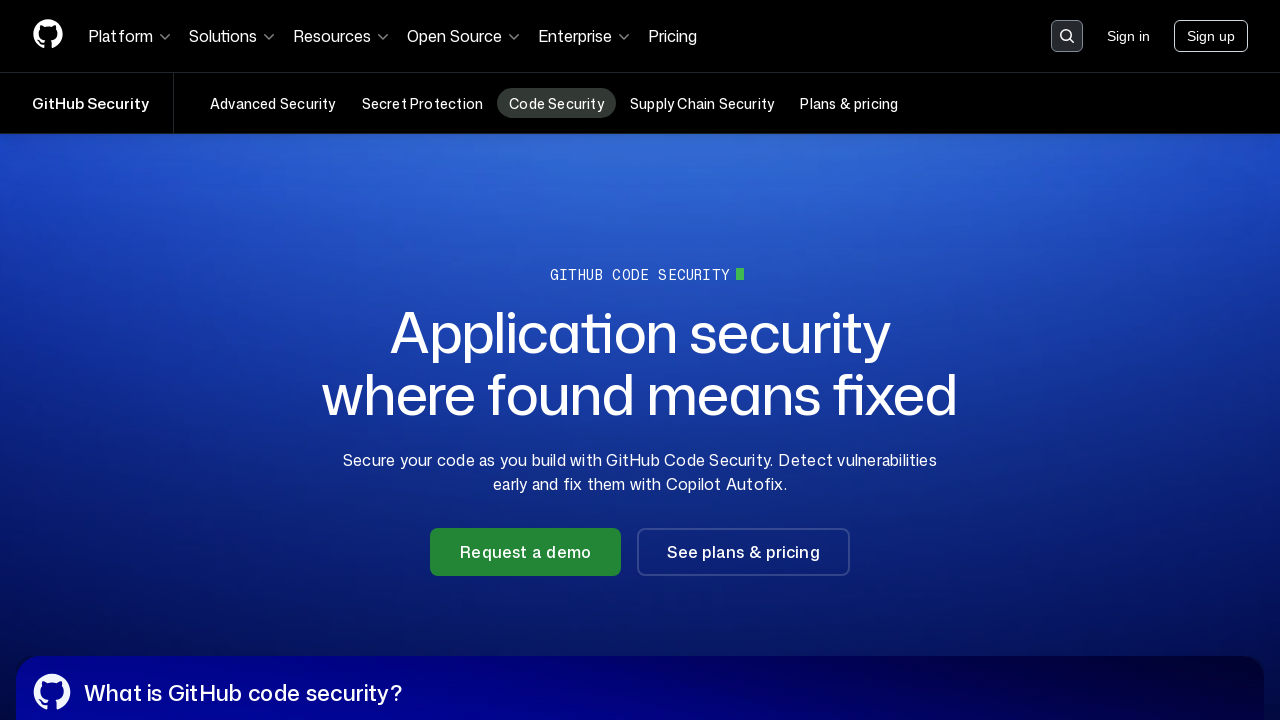

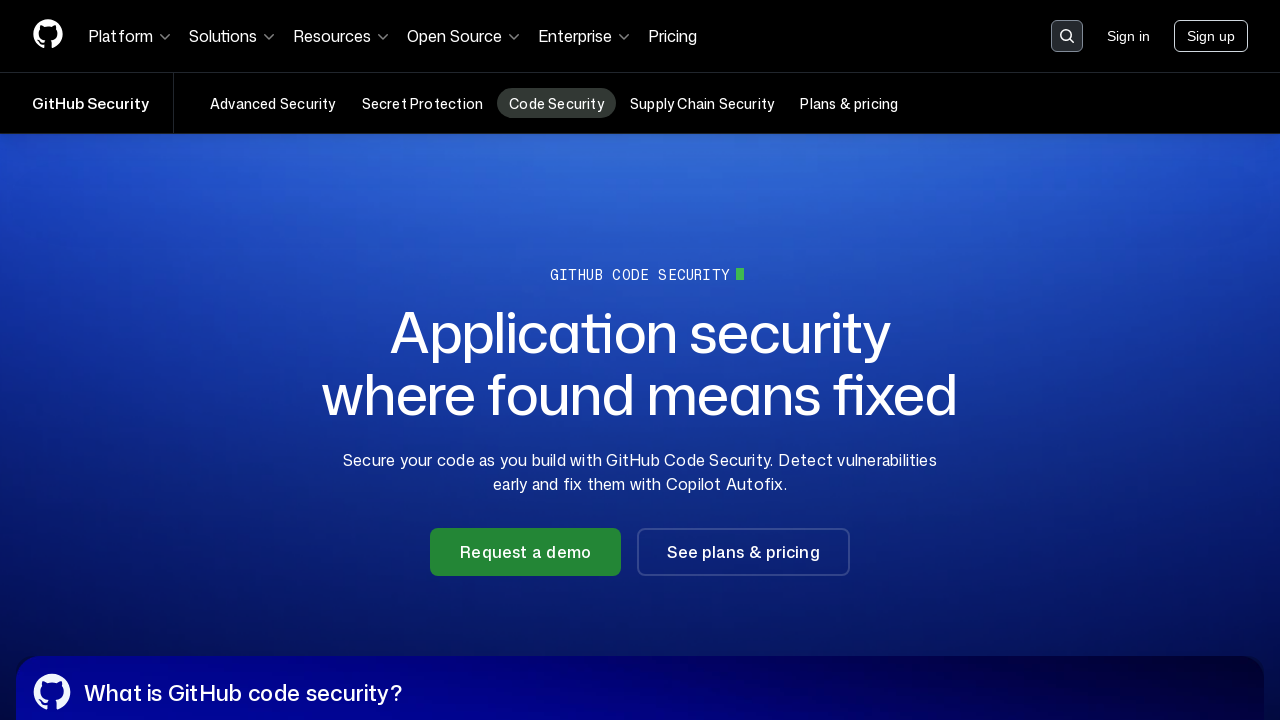